Tests an online calculator by performing a simple addition operation (clicking number 2, plus operator, number 2 again, and equals) and verifying the result display

Starting URL: https://www.calculator.net/

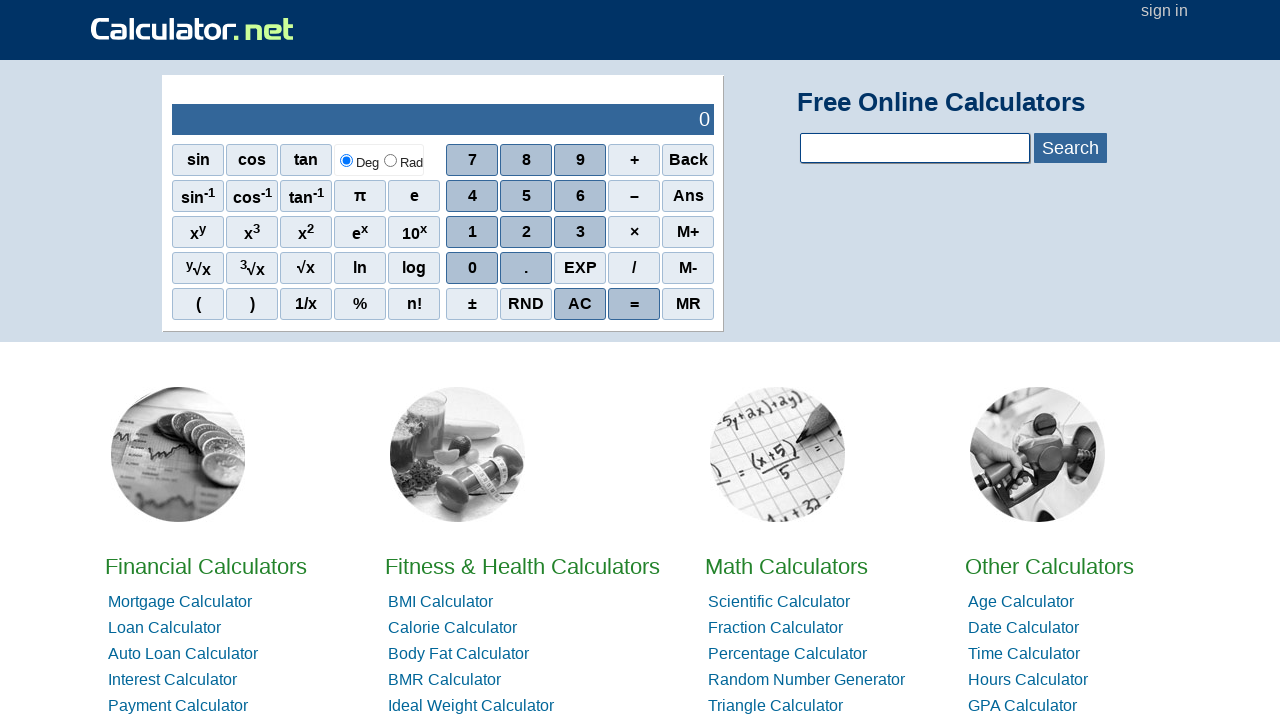

Clicked number 2 on calculator at (526, 196) on xpath=//*[@id="sciout"]/tbody/tr[2]/td[2]/div/div[2]/span[2]
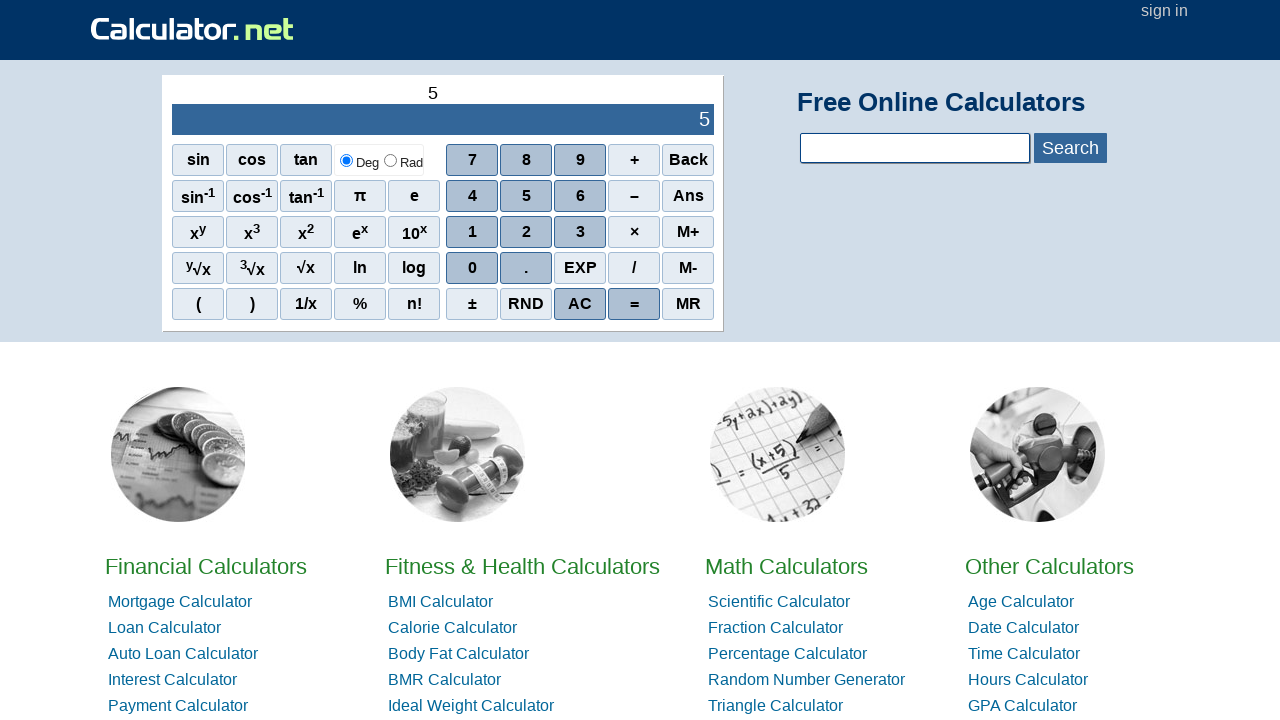

Clicked plus operator at (634, 160) on xpath=//*[@id="sciout"]/tbody/tr[2]/td[2]/div/div[1]/span[4]
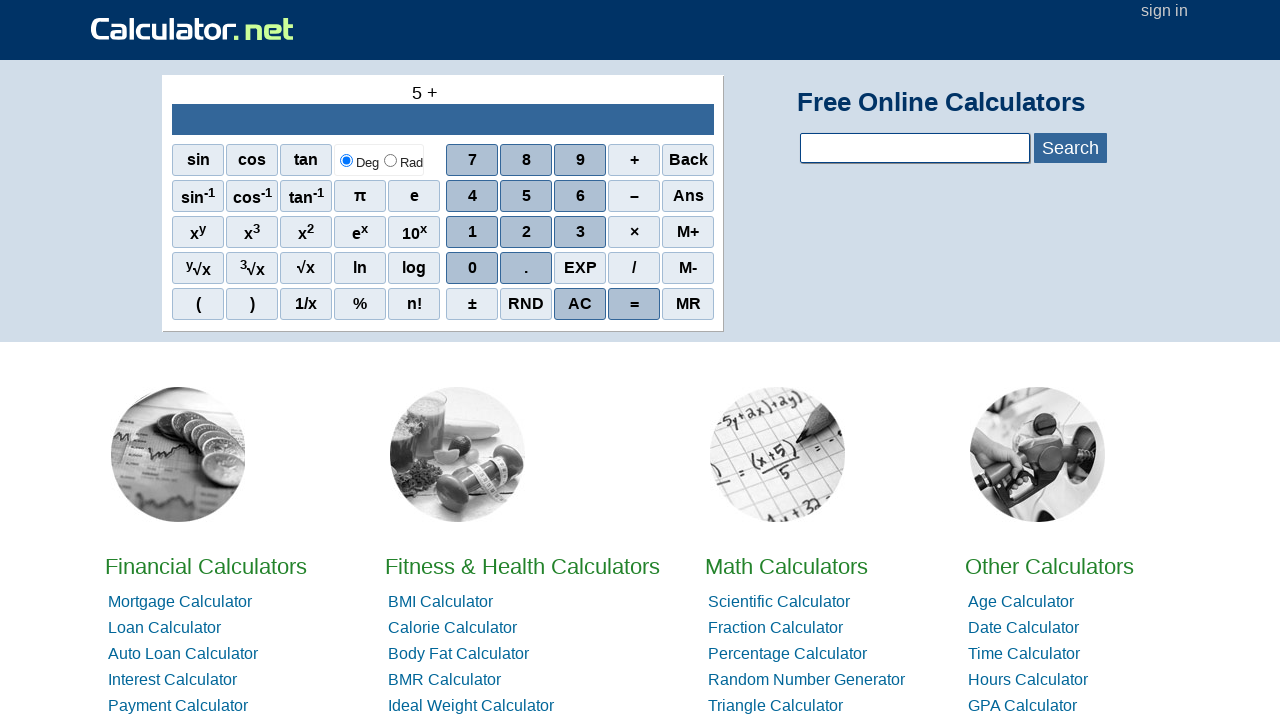

Clicked number 2 again at (526, 196) on xpath=//*[@id="sciout"]/tbody/tr[2]/td[2]/div/div[2]/span[2]
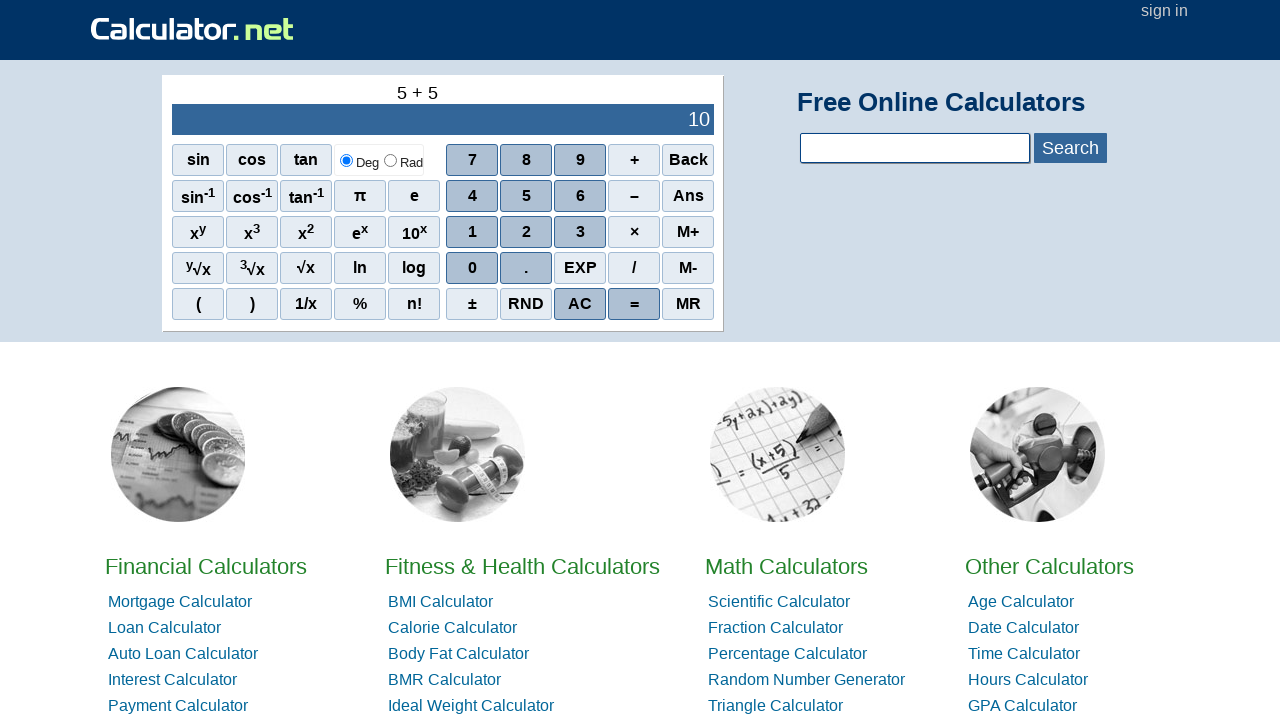

Clicked equals button to perform calculation at (634, 304) on xpath=//*[@id="sciout"]/tbody/tr[2]/td[2]/div/div[5]/span[4]
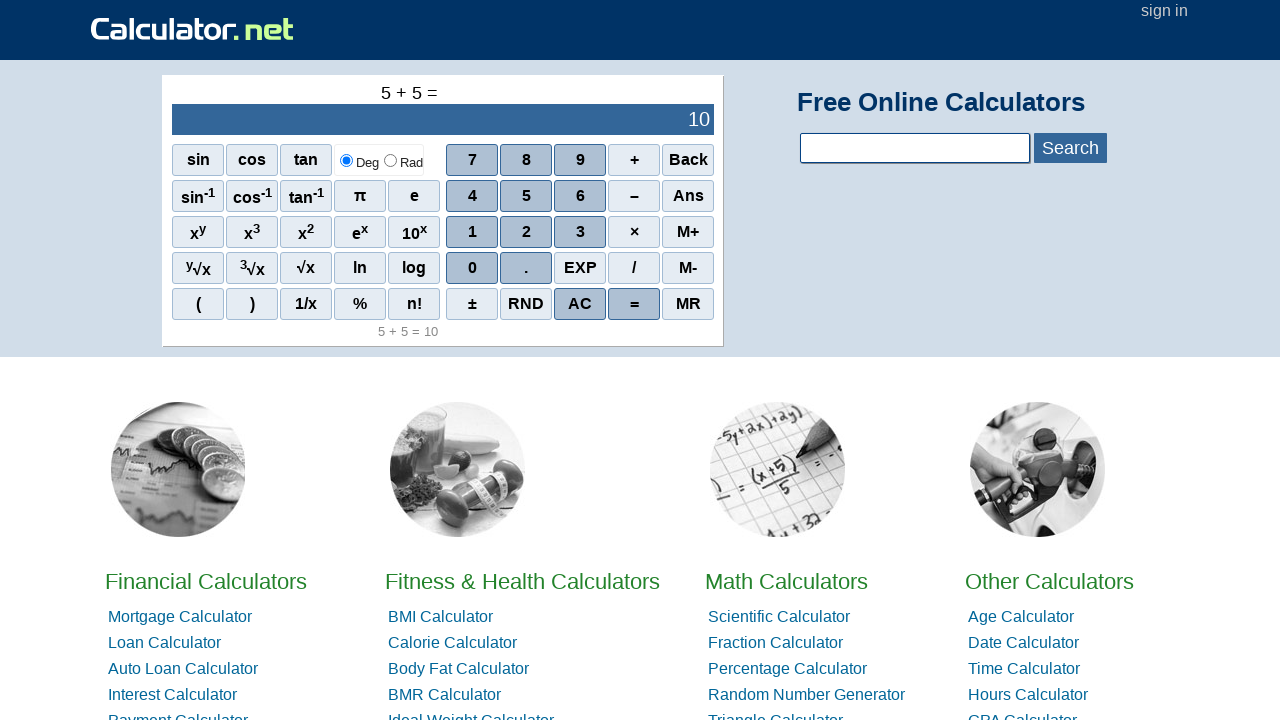

Result display loaded
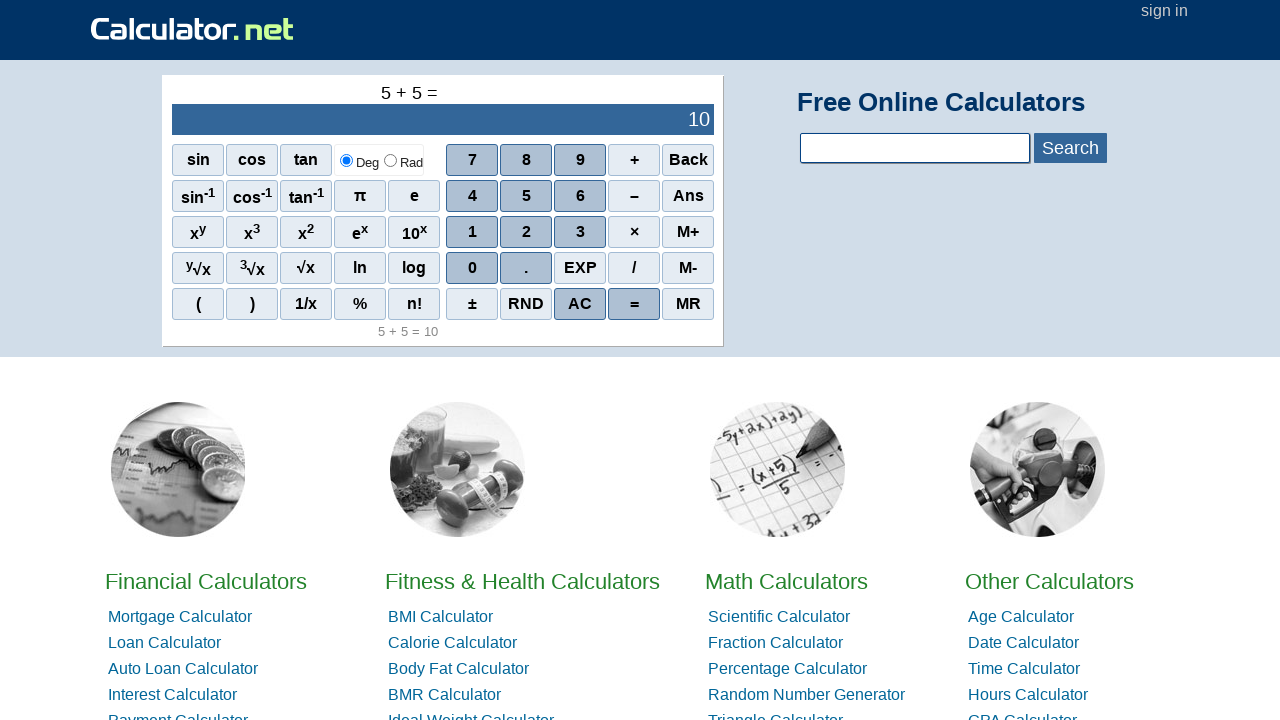

Retrieved calculation result:  10
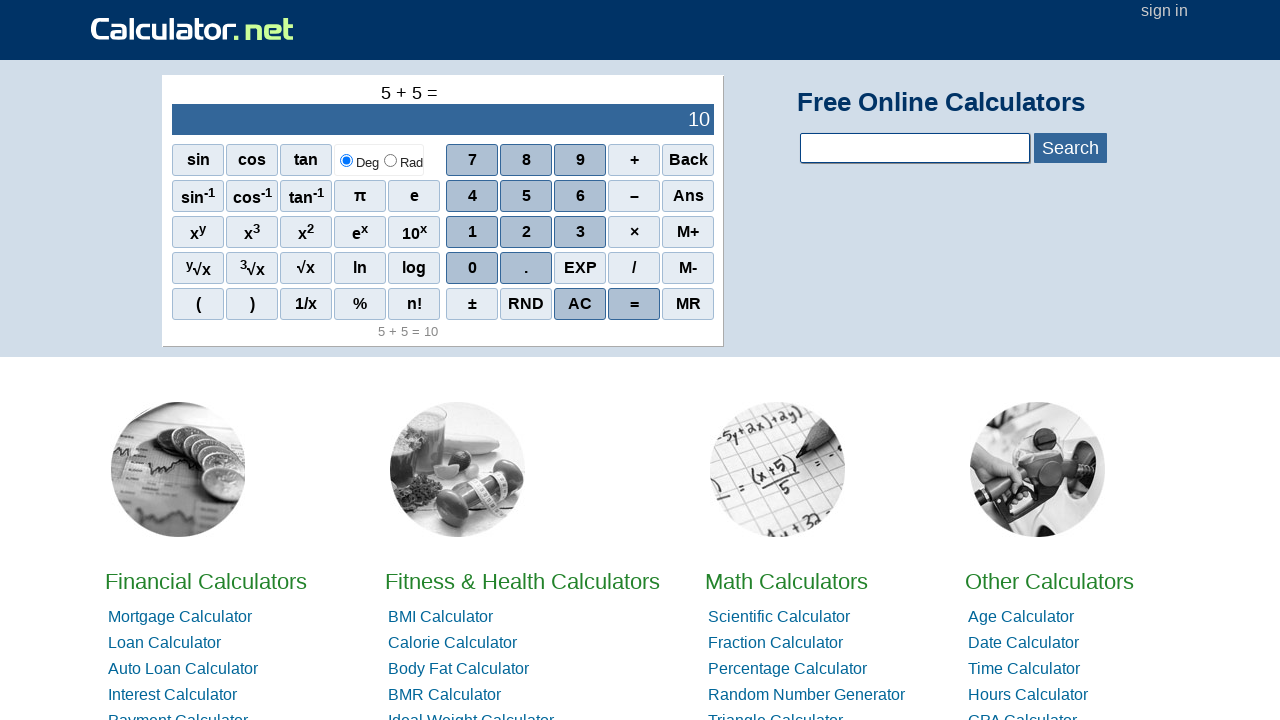

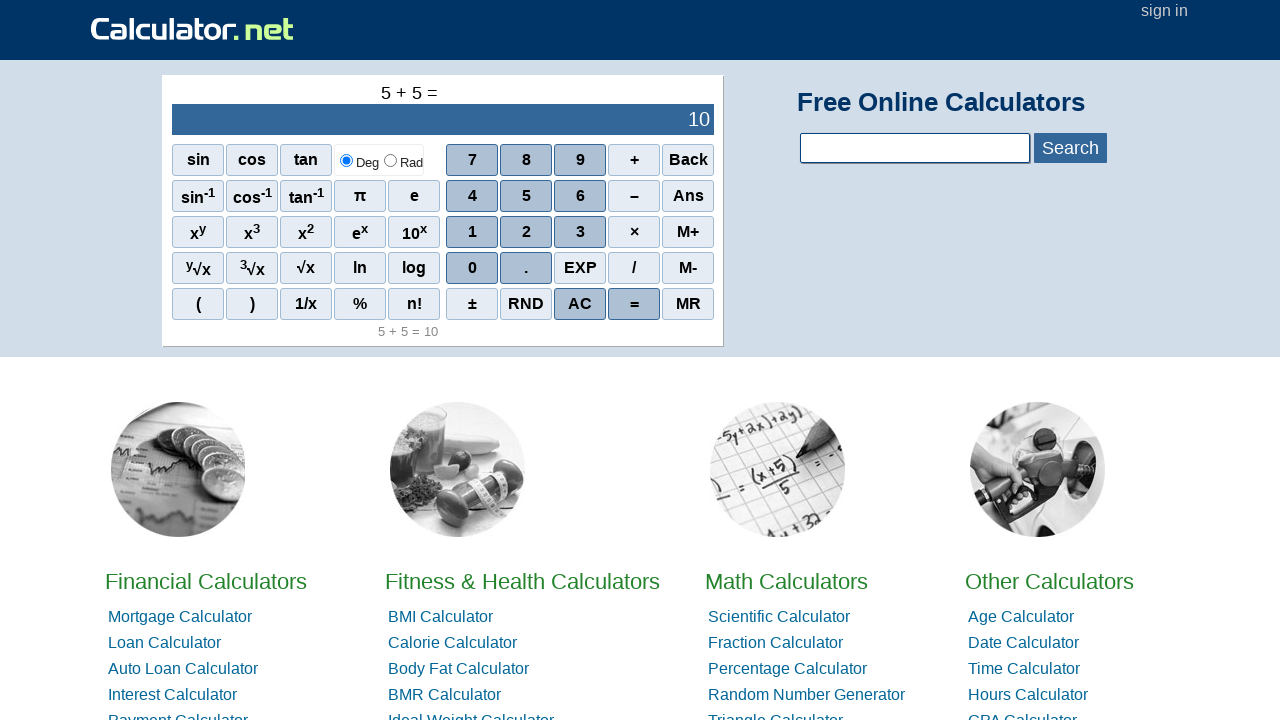